Tests the Simple Form Demo by clicking the link, entering a message in the input field, clicking the submit button, and verifying the displayed message matches the input.

Starting URL: https://www.lambdatest.com/selenium-playground

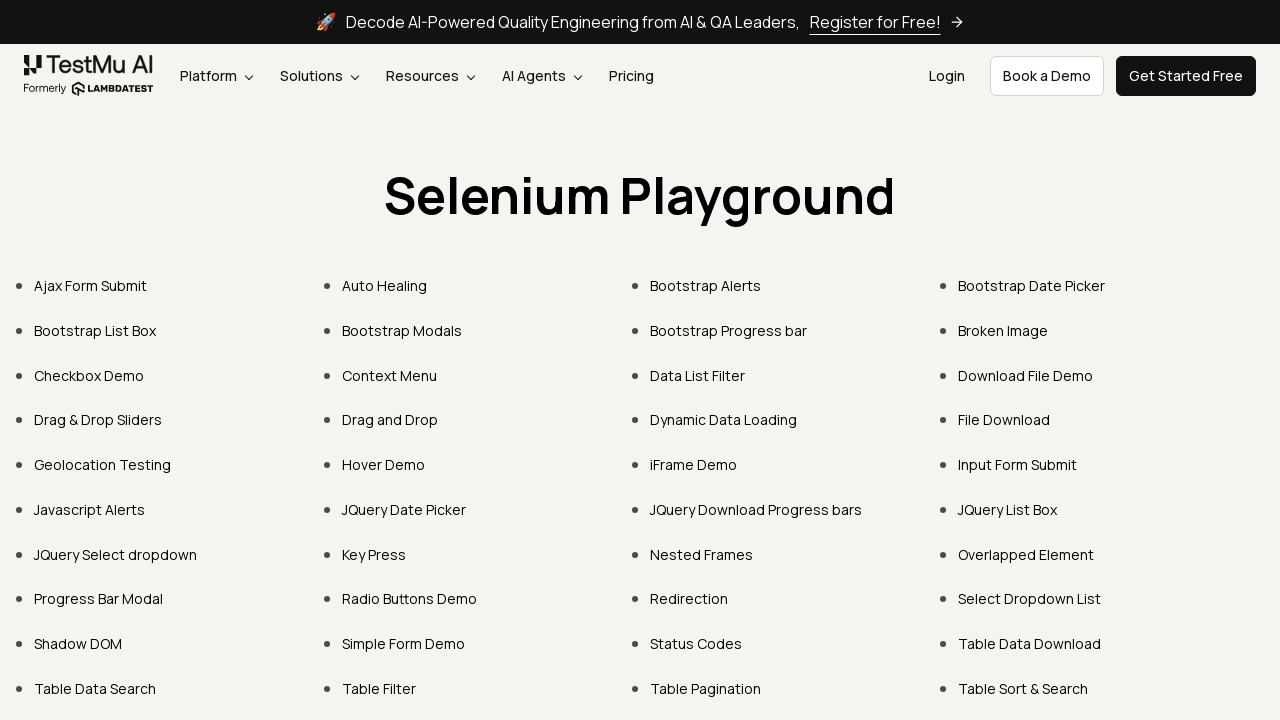

Clicked on Simple Form Demo link at (404, 644) on text=Simple Form Demo
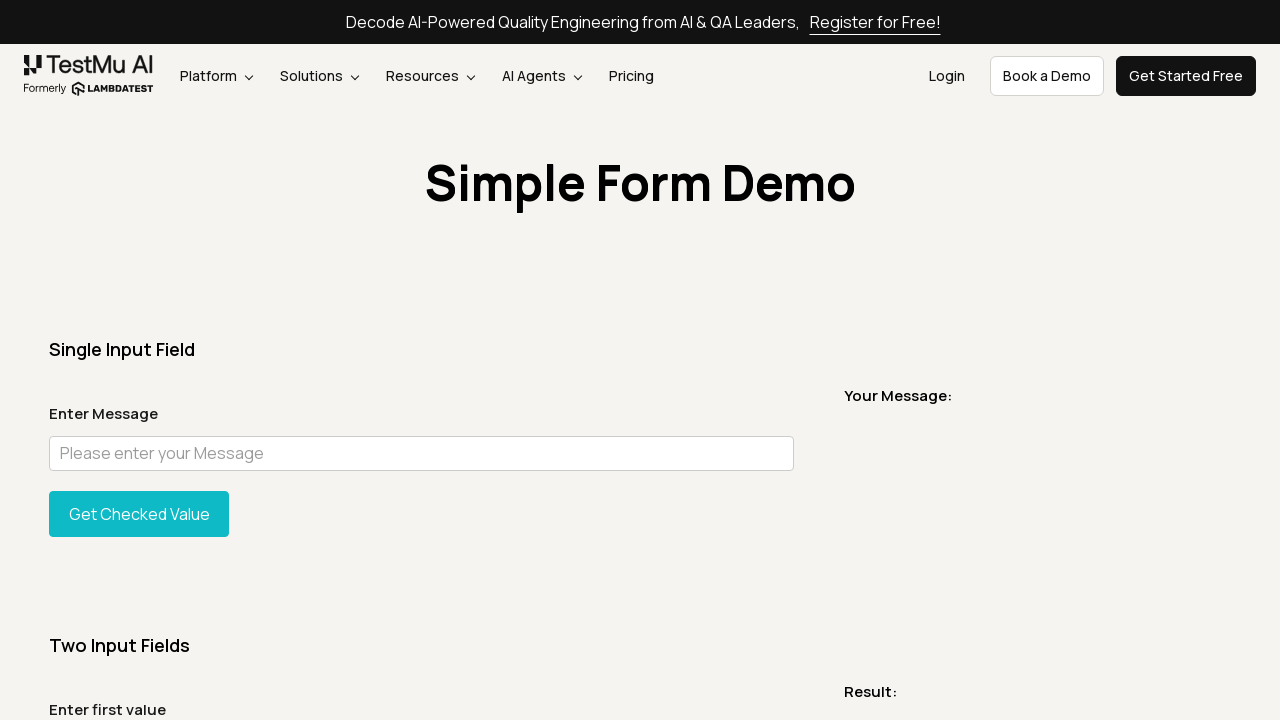

Verified URL contains 'simple-form-demo'
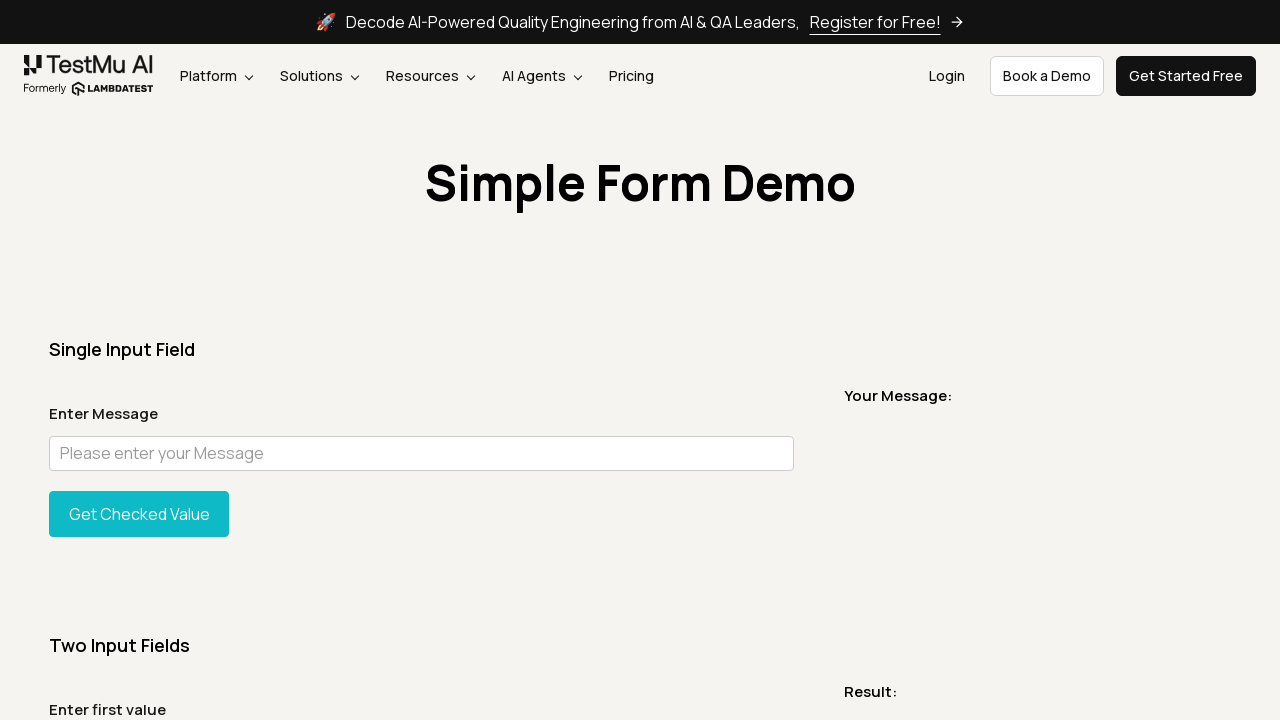

Entered message 'Welcome to LambdaTest' in input field on #user-message
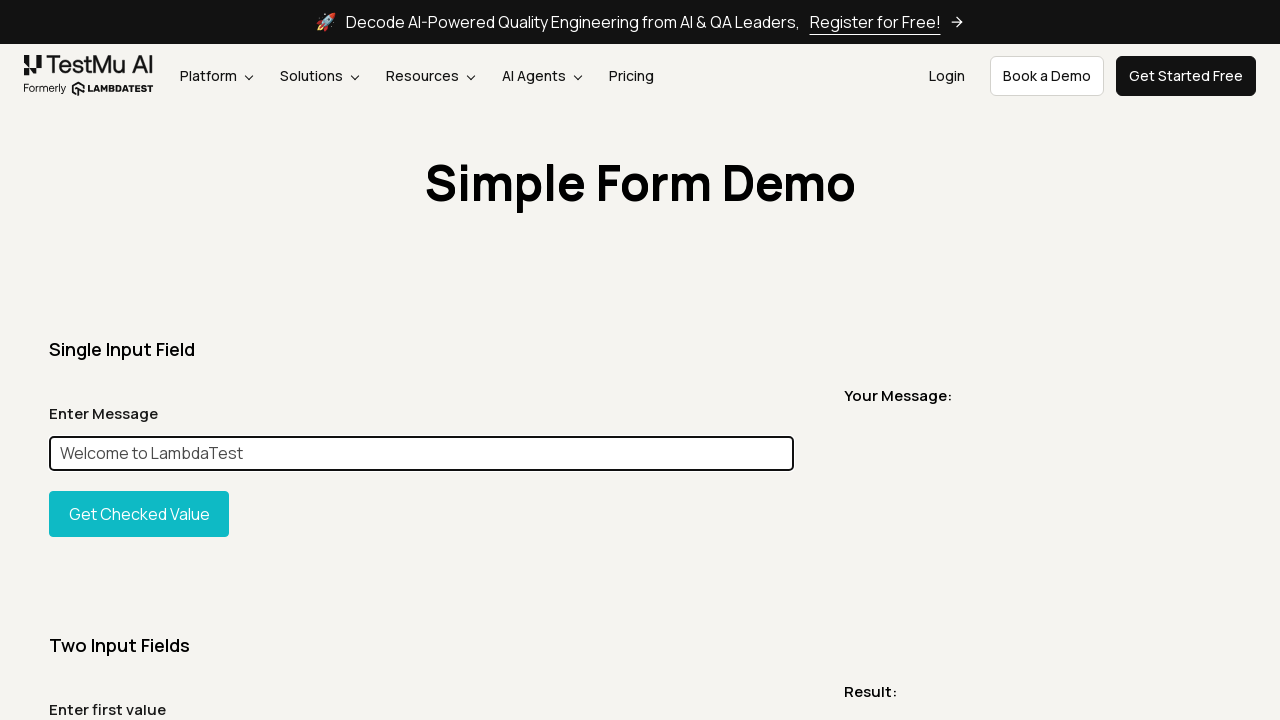

Clicked the Get Checked Value button at (139, 514) on button#showInput
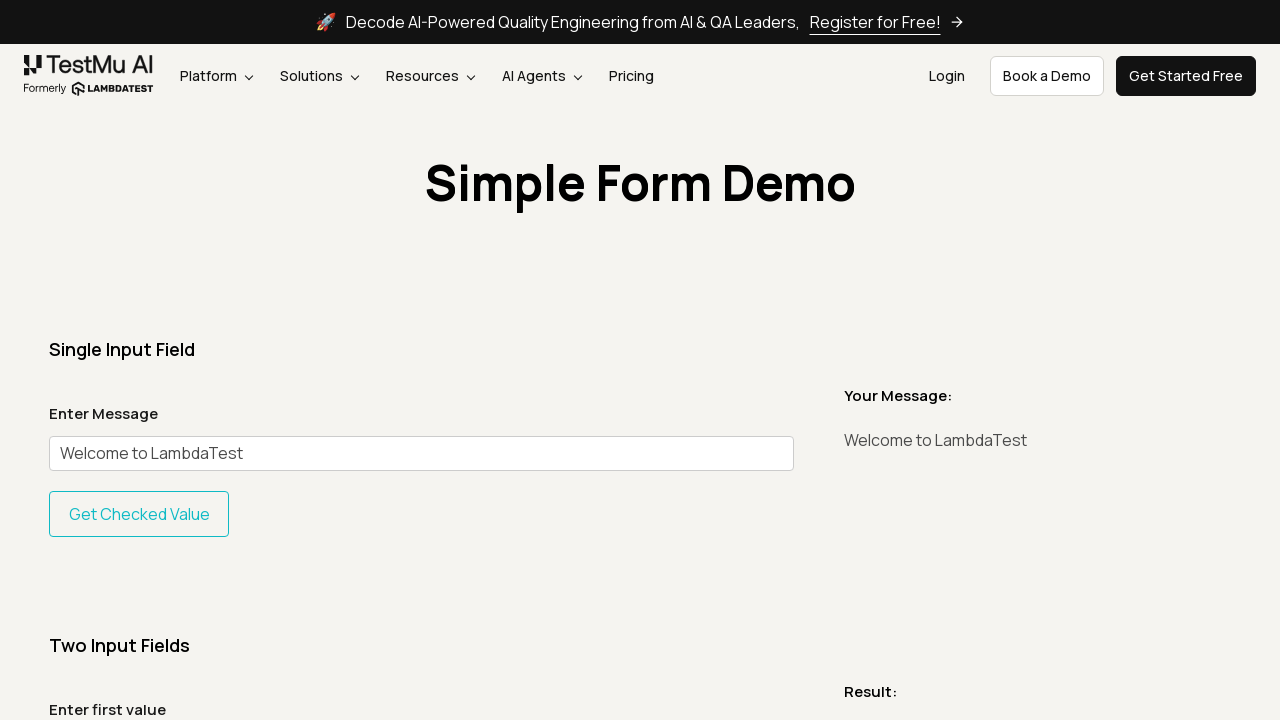

Retrieved displayed message from page
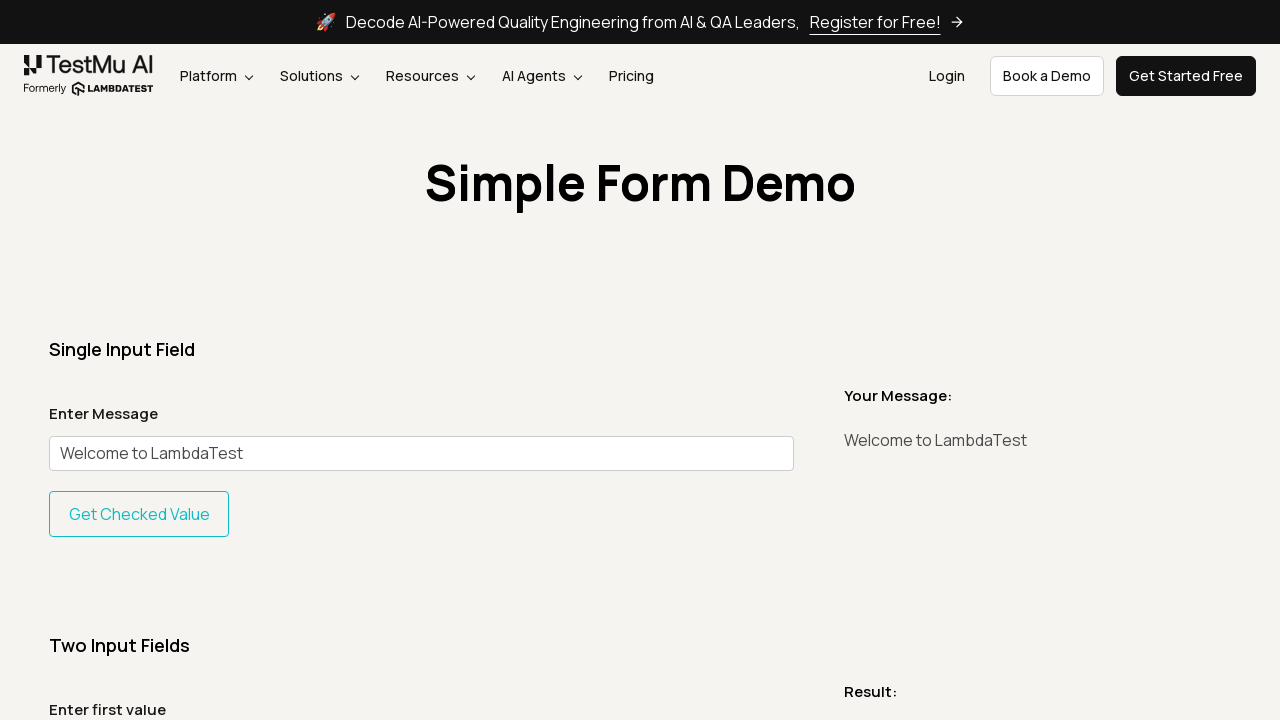

Verified displayed message matches input 'Welcome to LambdaTest'
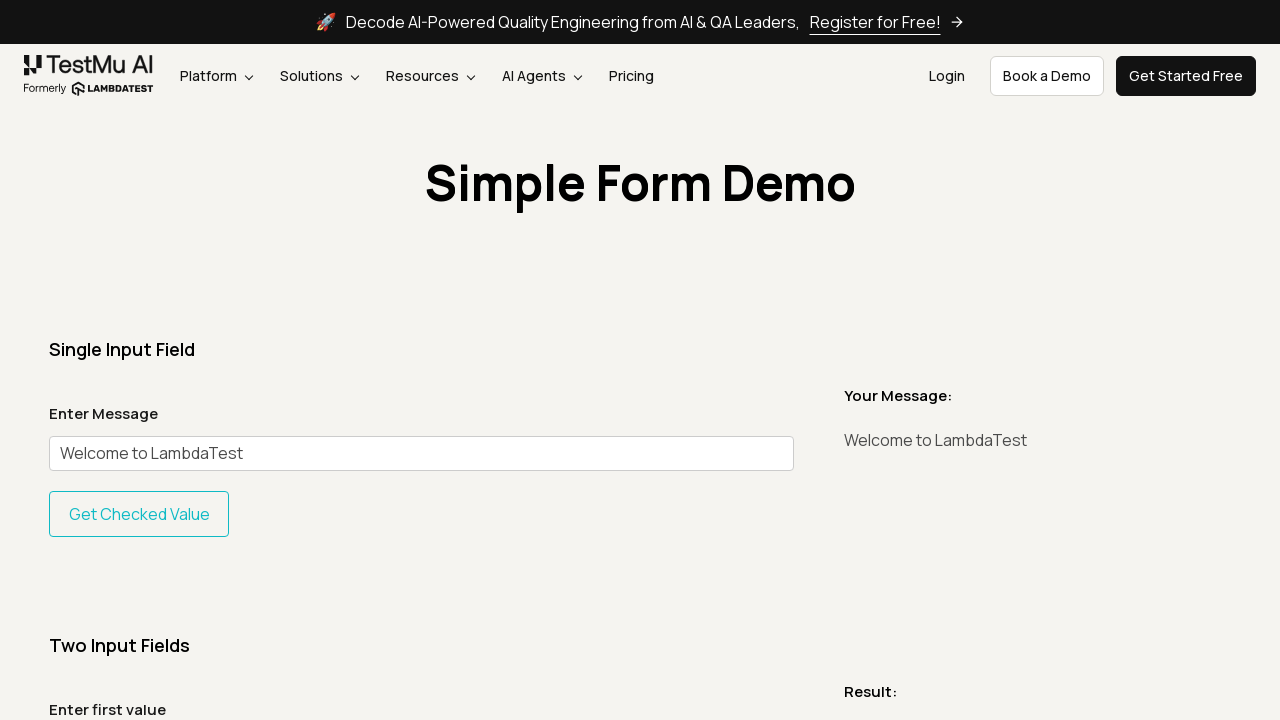

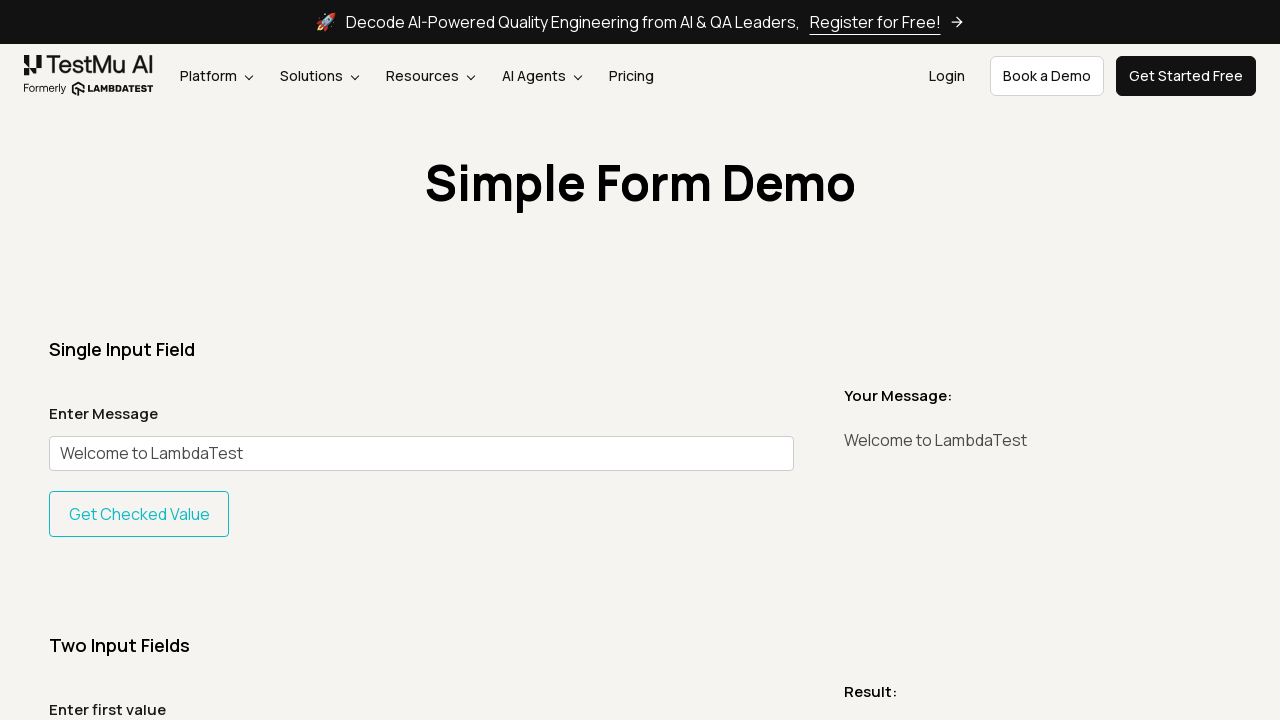